Tests product search functionality by typing a search query, verifying product count, and adding specific products to cart including one by index and one by name (Cashews)

Starting URL: https://rahulshettyacademy.com/seleniumPractise/#/

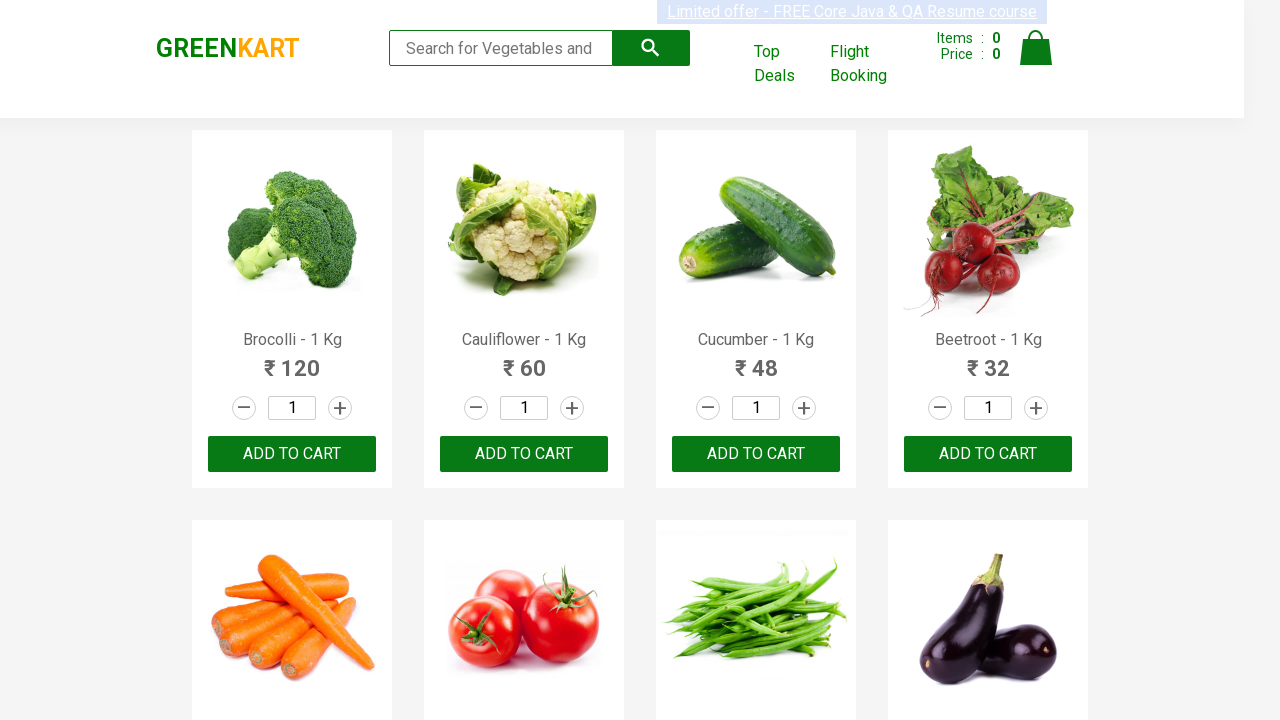

Filled search field with 'ca' to search for products on .search-keyword
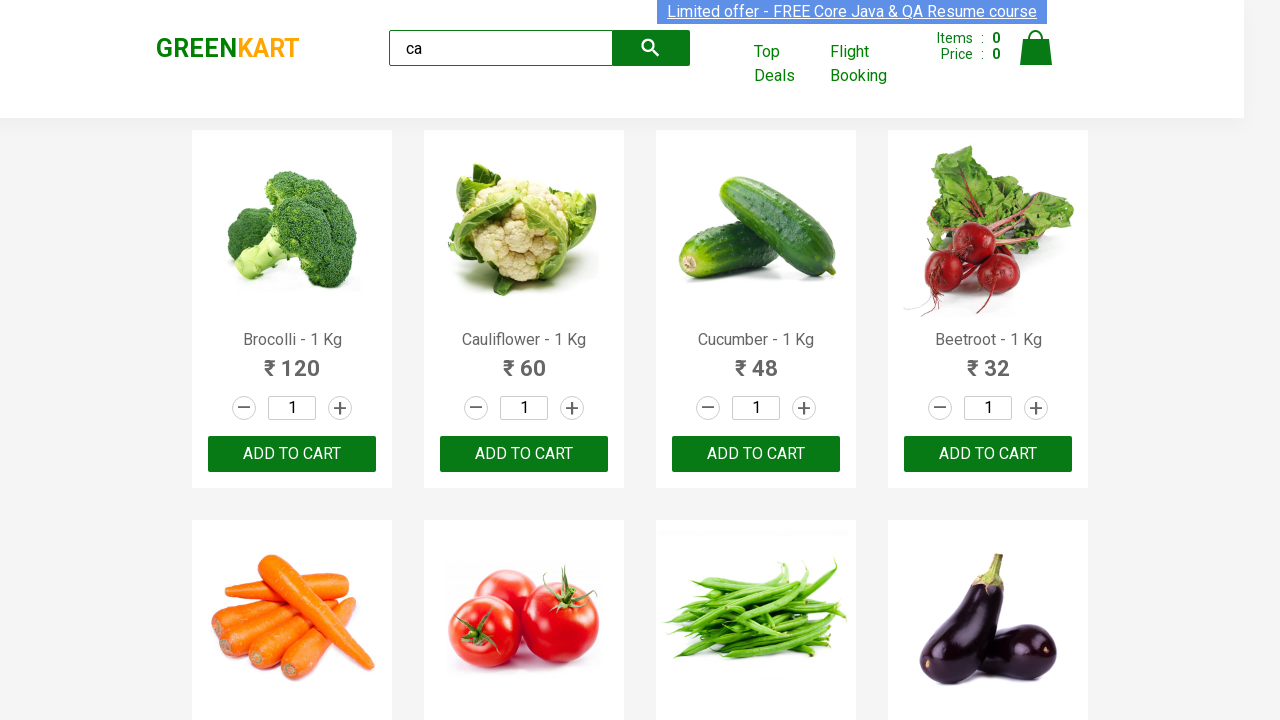

Waited 2 seconds for products to load
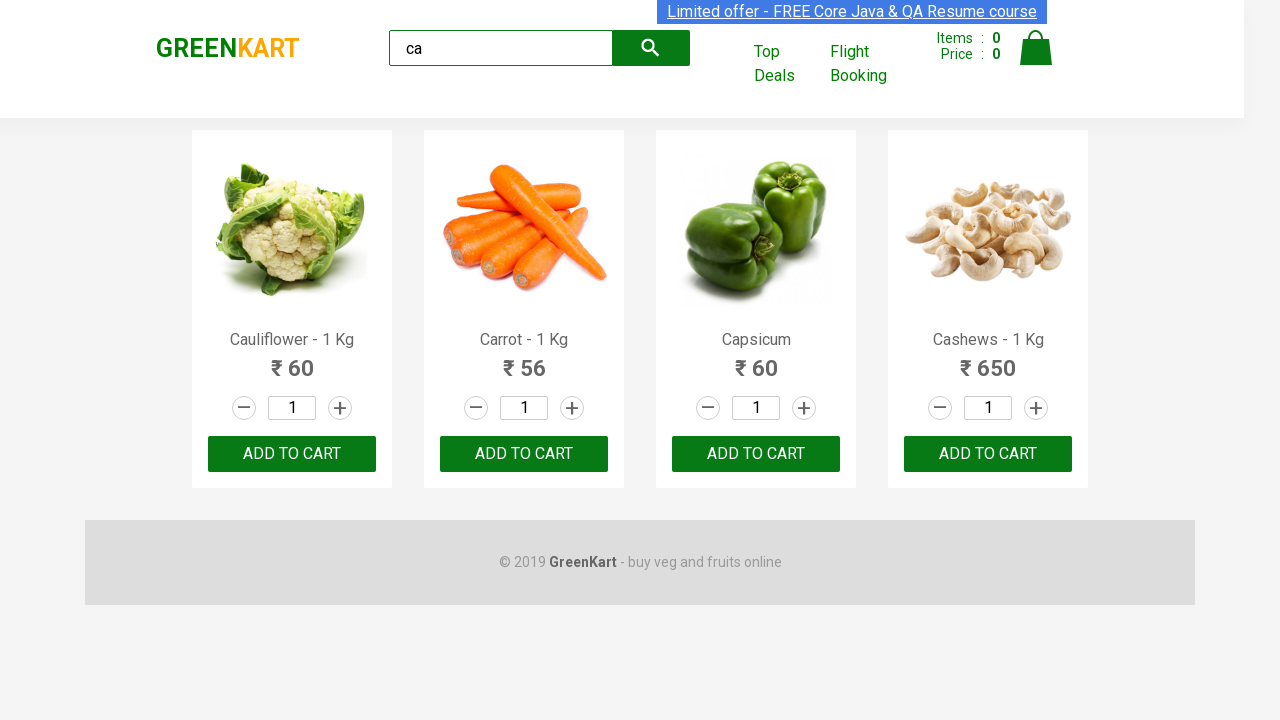

Verified that product elements are displayed
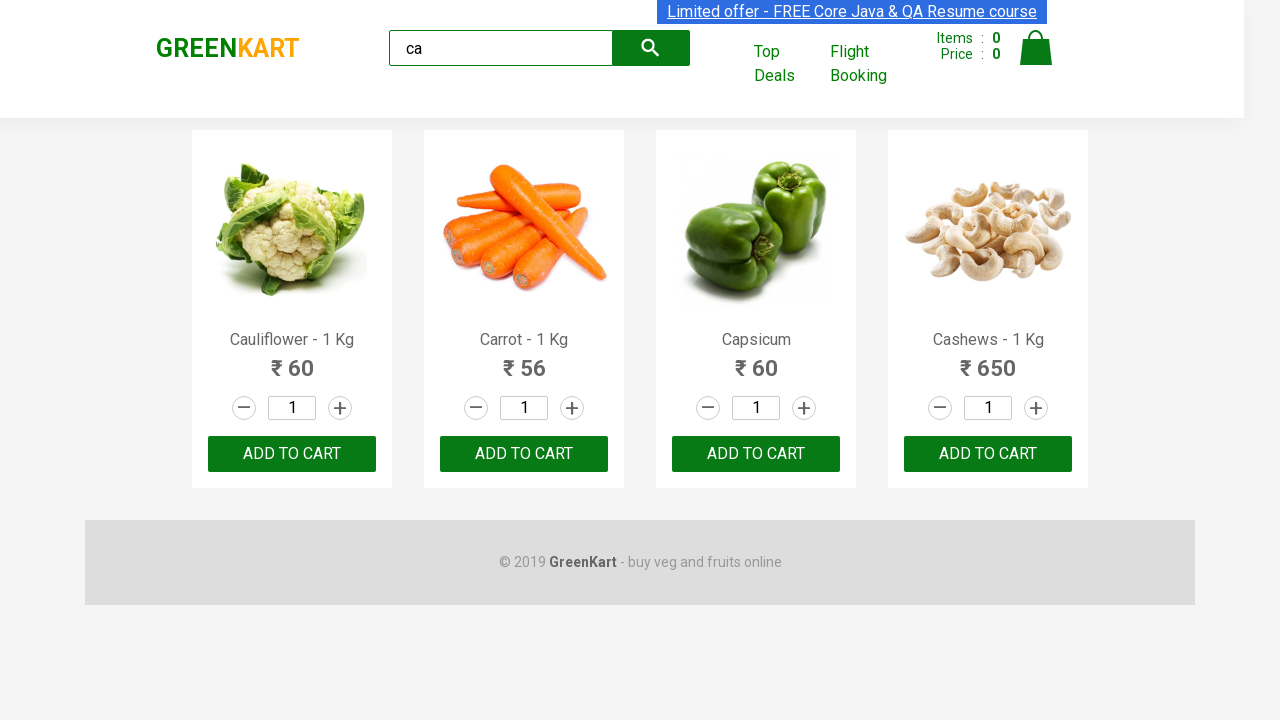

Located all product elements on the page
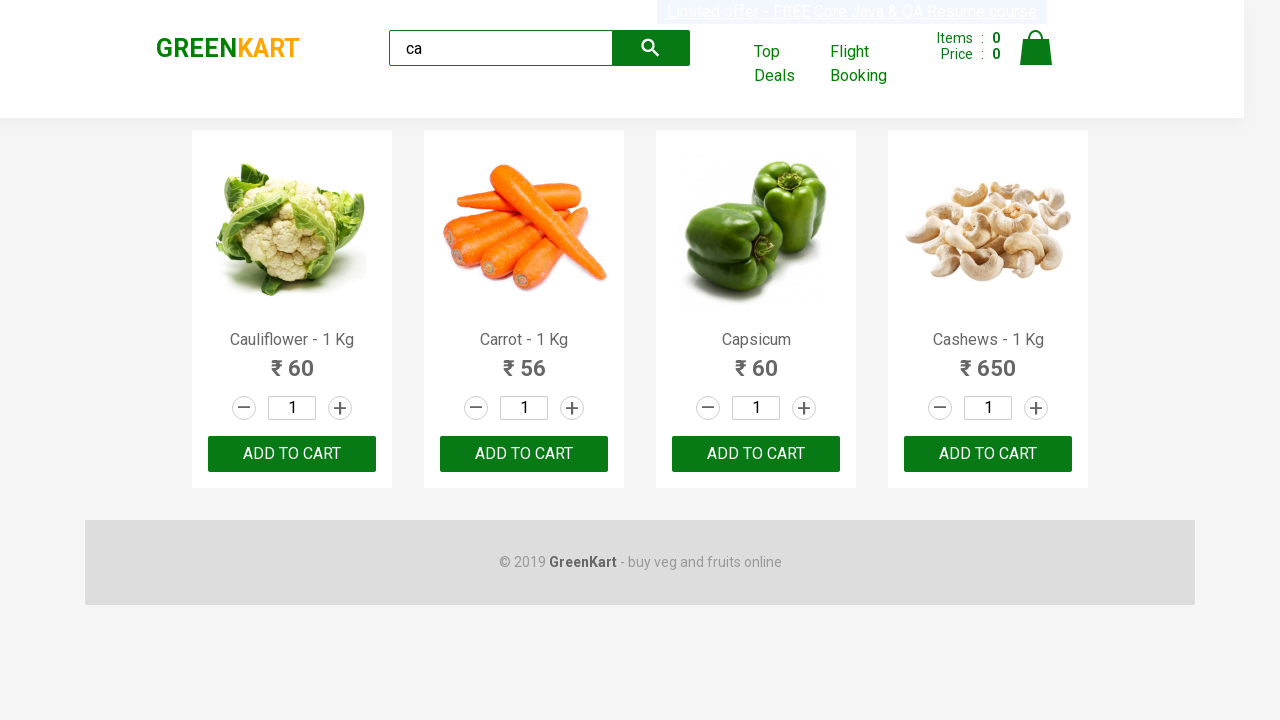

Clicked ADD TO CART button on the third product (index 2) at (756, 454) on .products .product >> nth=2 >> button:has-text('ADD TO CART')
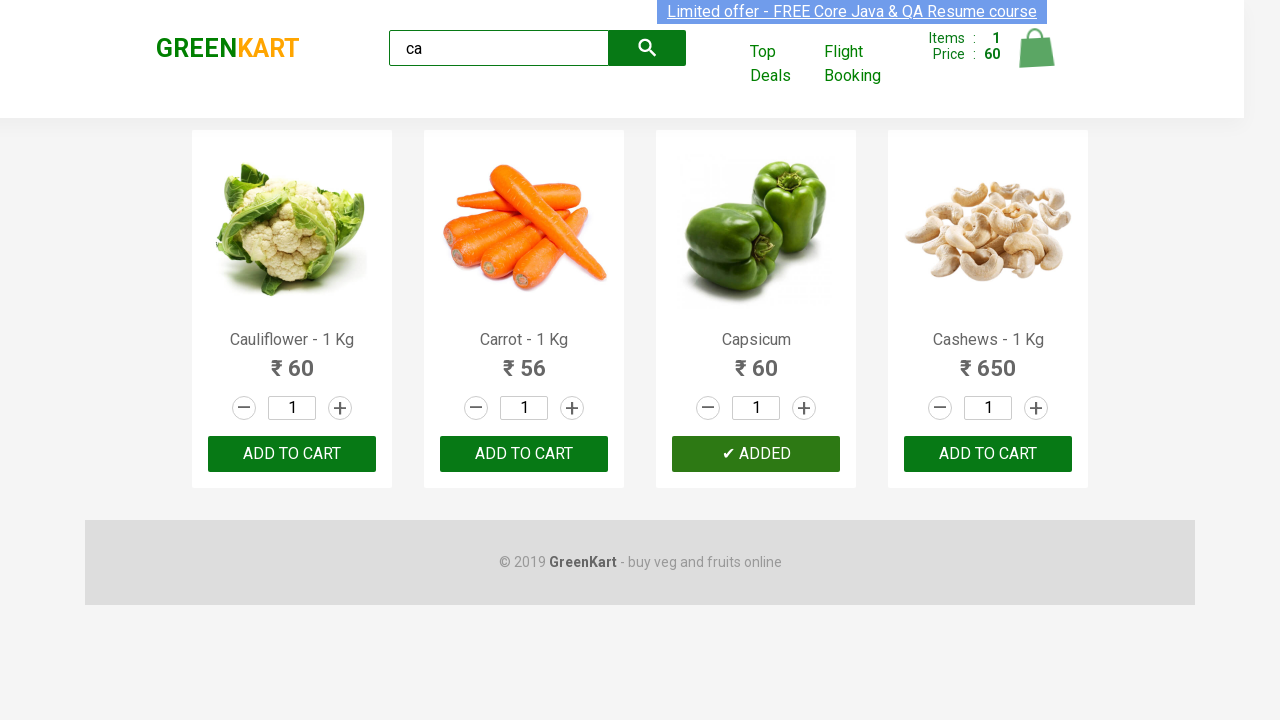

Retrieved product count: 4 products found
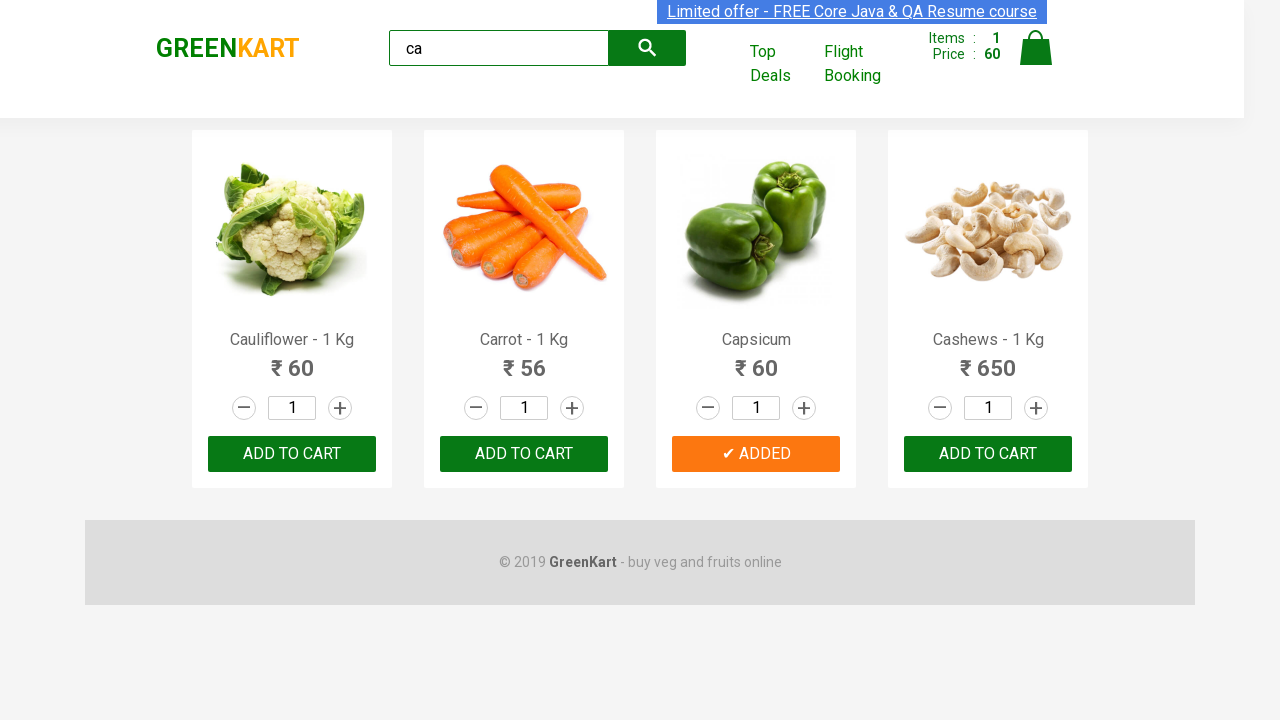

Retrieved product name at index 0: 'Cauliflower - 1 Kg'
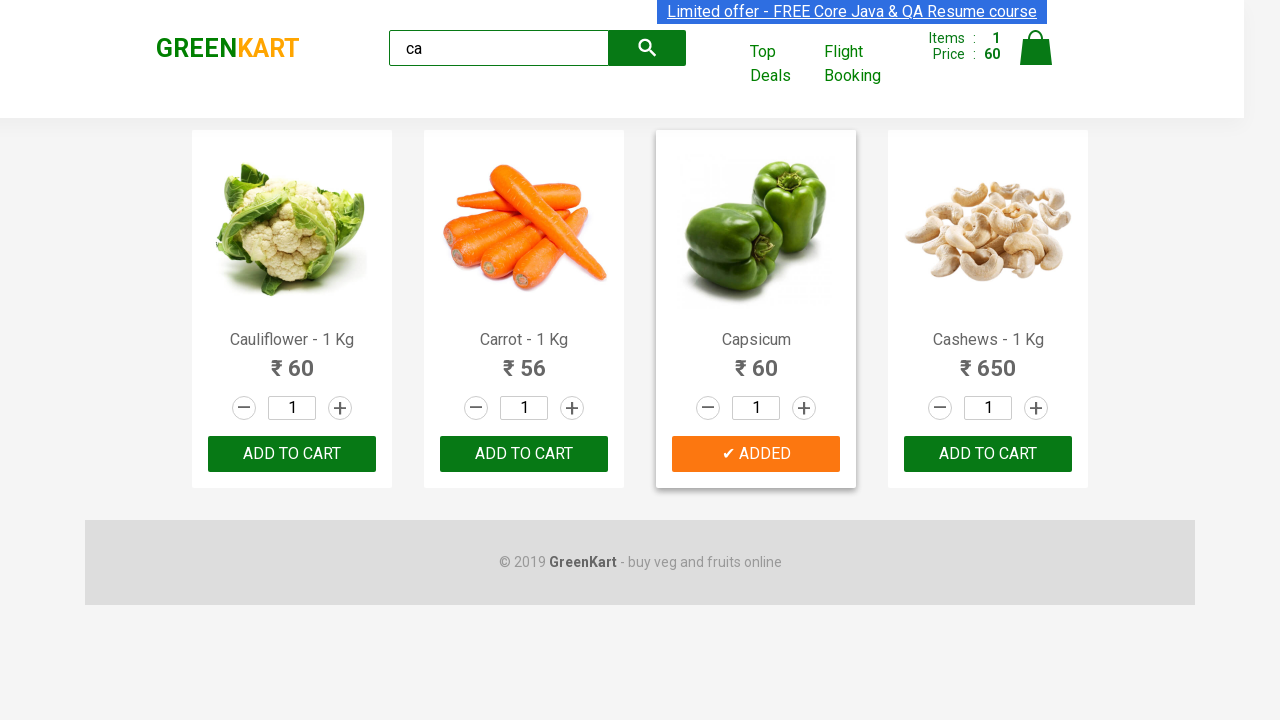

Retrieved product name at index 1: 'Carrot - 1 Kg'
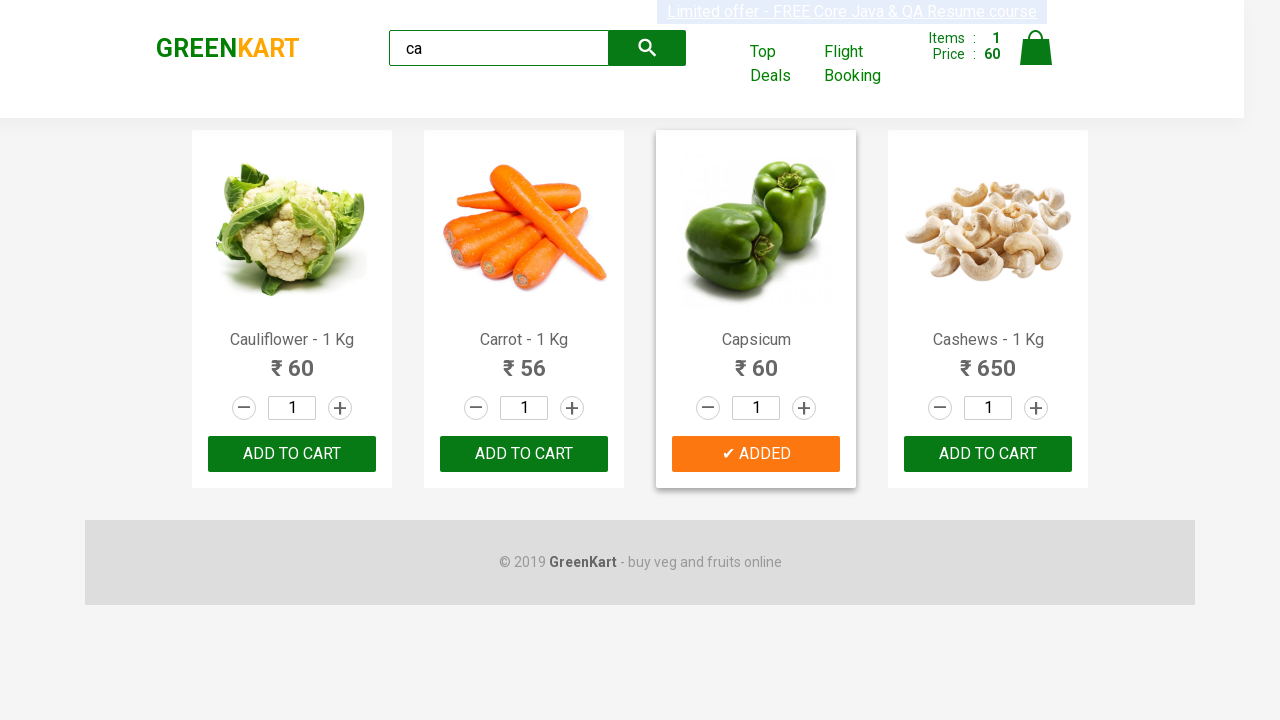

Retrieved product name at index 2: 'Capsicum'
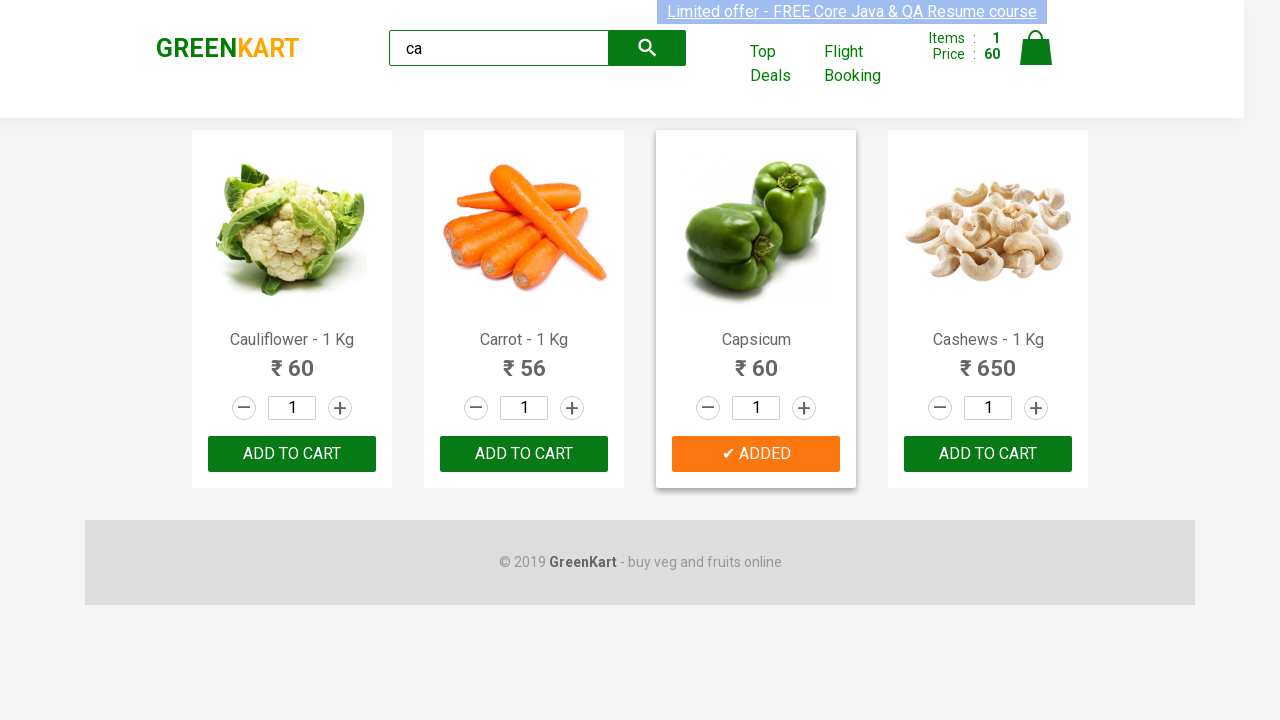

Retrieved product name at index 3: 'Cashews - 1 Kg'
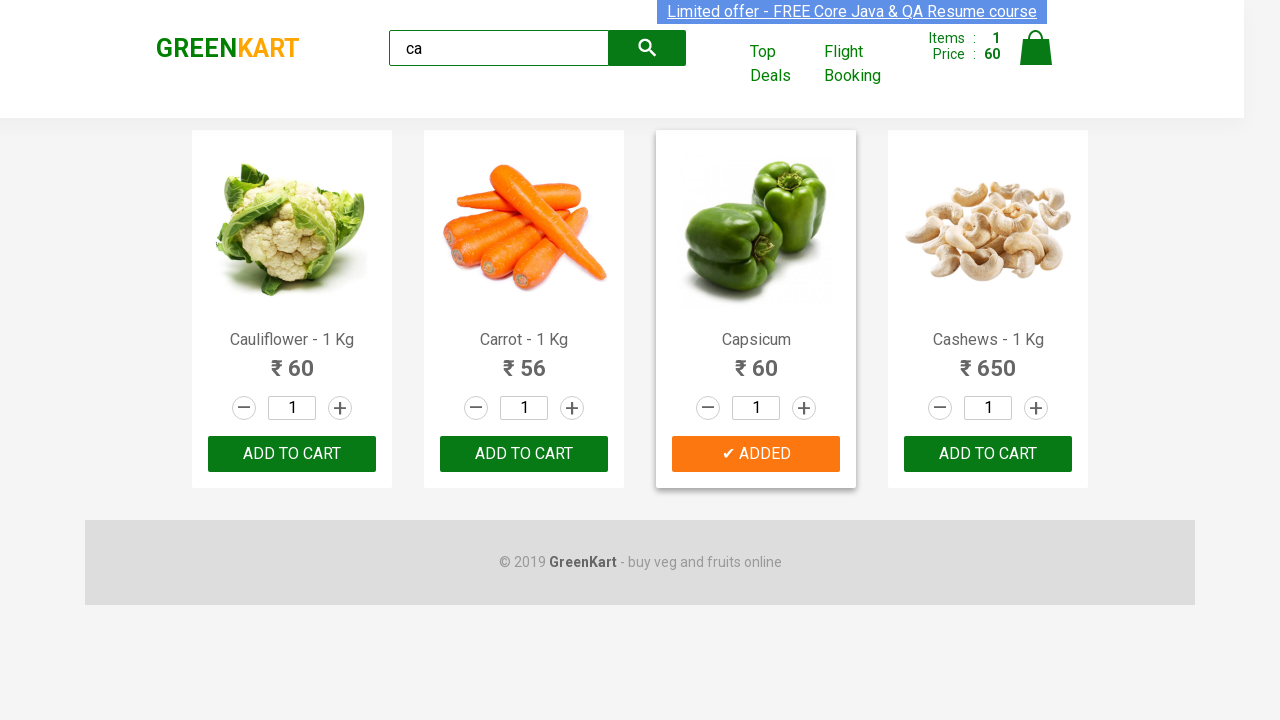

Found and clicked ADD TO CART button for Cashews product at (988, 454) on .products .product >> nth=3 >> button
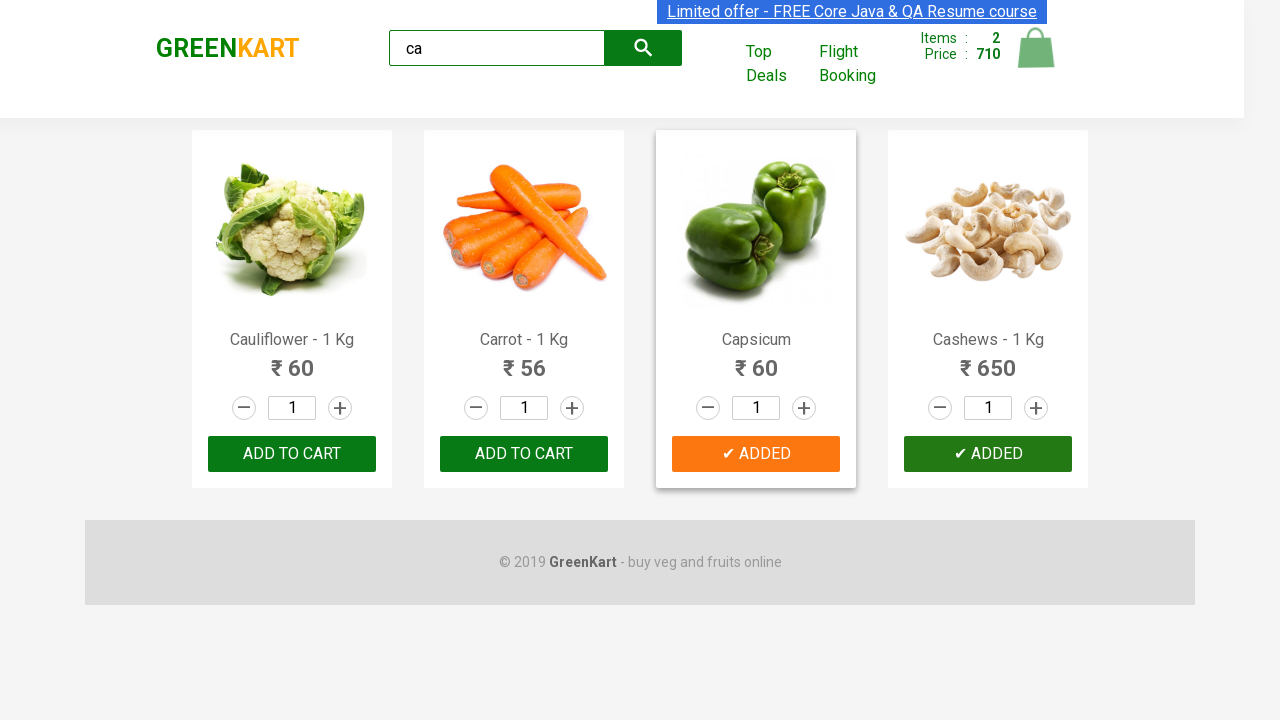

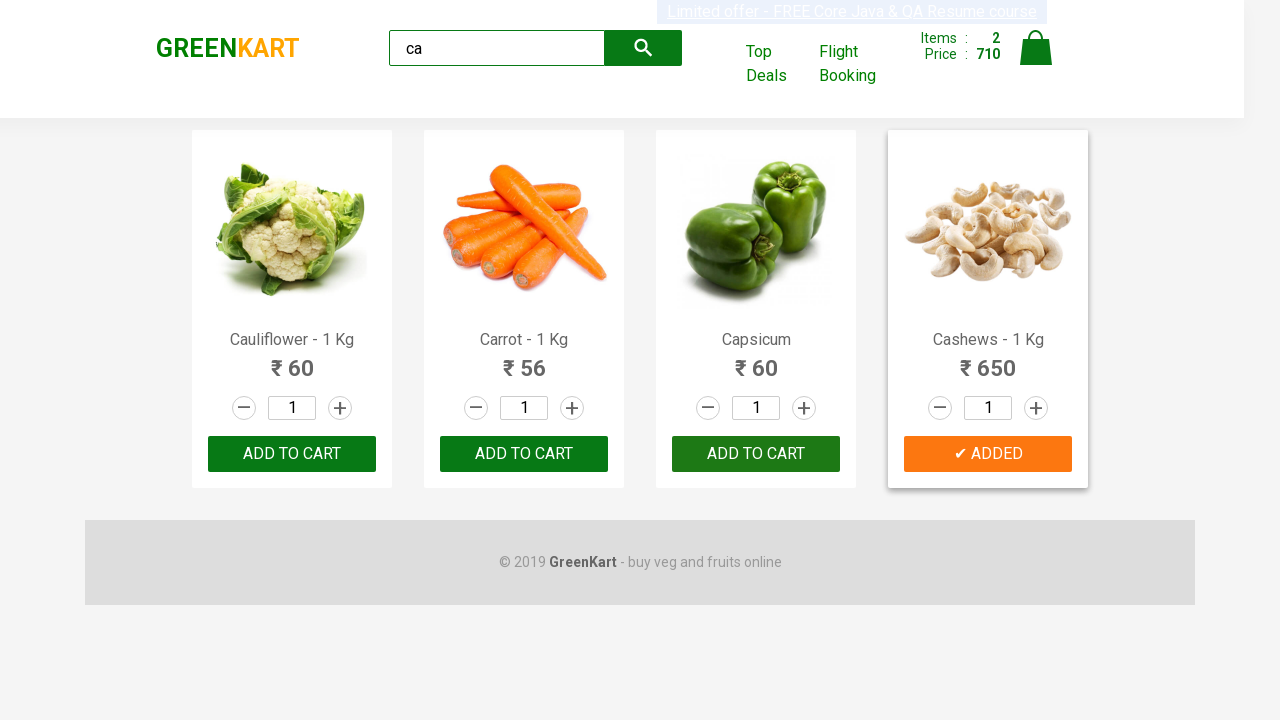